Solves a math puzzle by extracting a value from an element's attribute, calculating the result using a logarithmic formula, filling in the answer, selecting checkbox and radio options, and submitting the form.

Starting URL: http://suninjuly.github.io/get_attribute.html

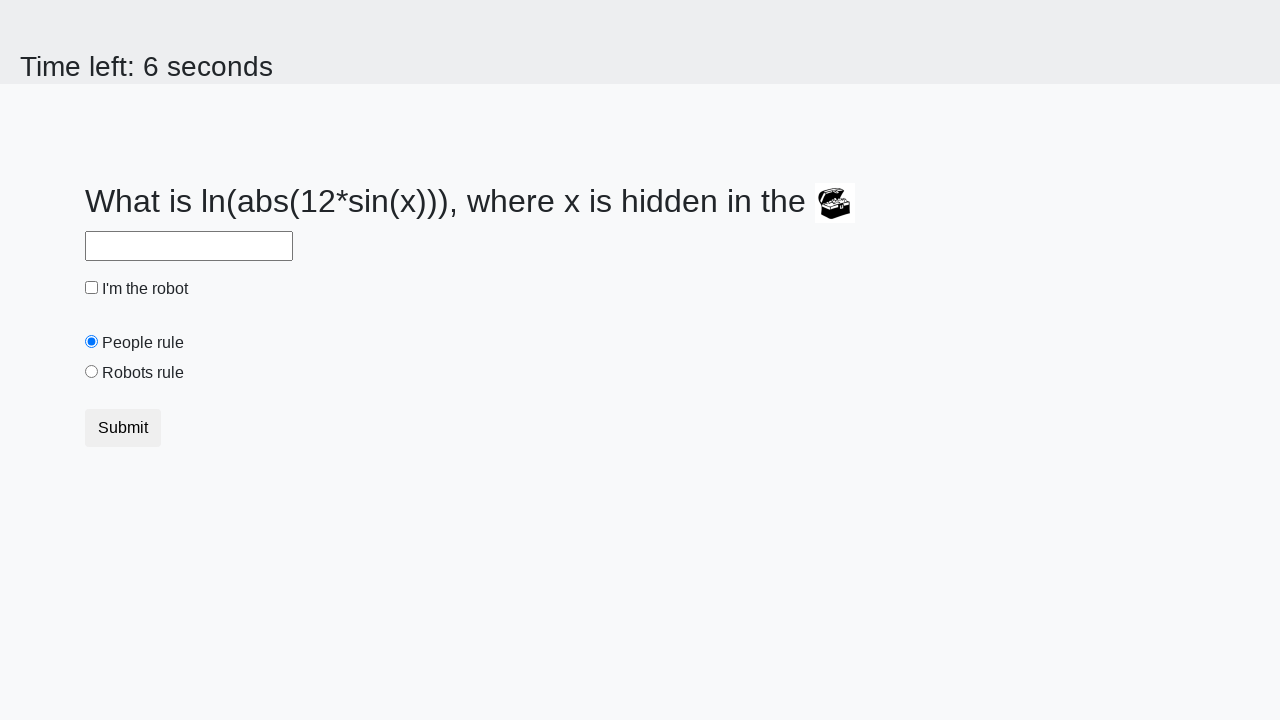

Located treasure element with ID 'treasure'
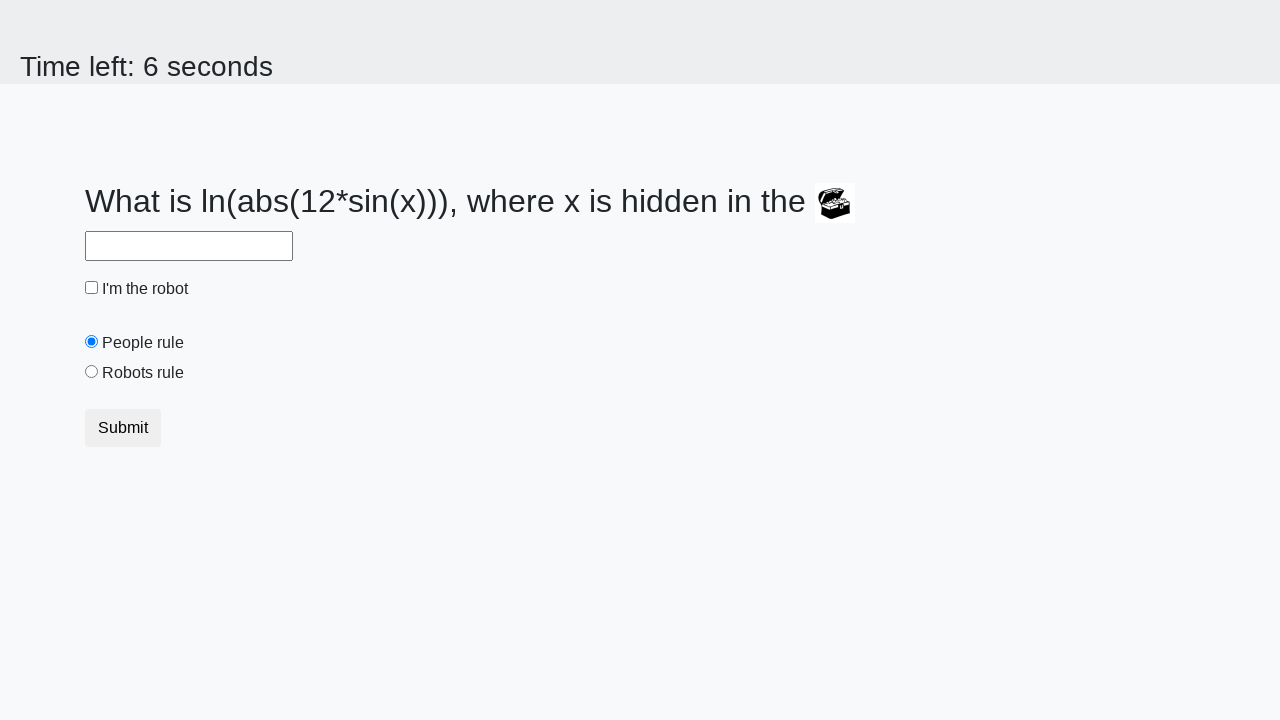

Extracted 'valuex' attribute from treasure element: 861
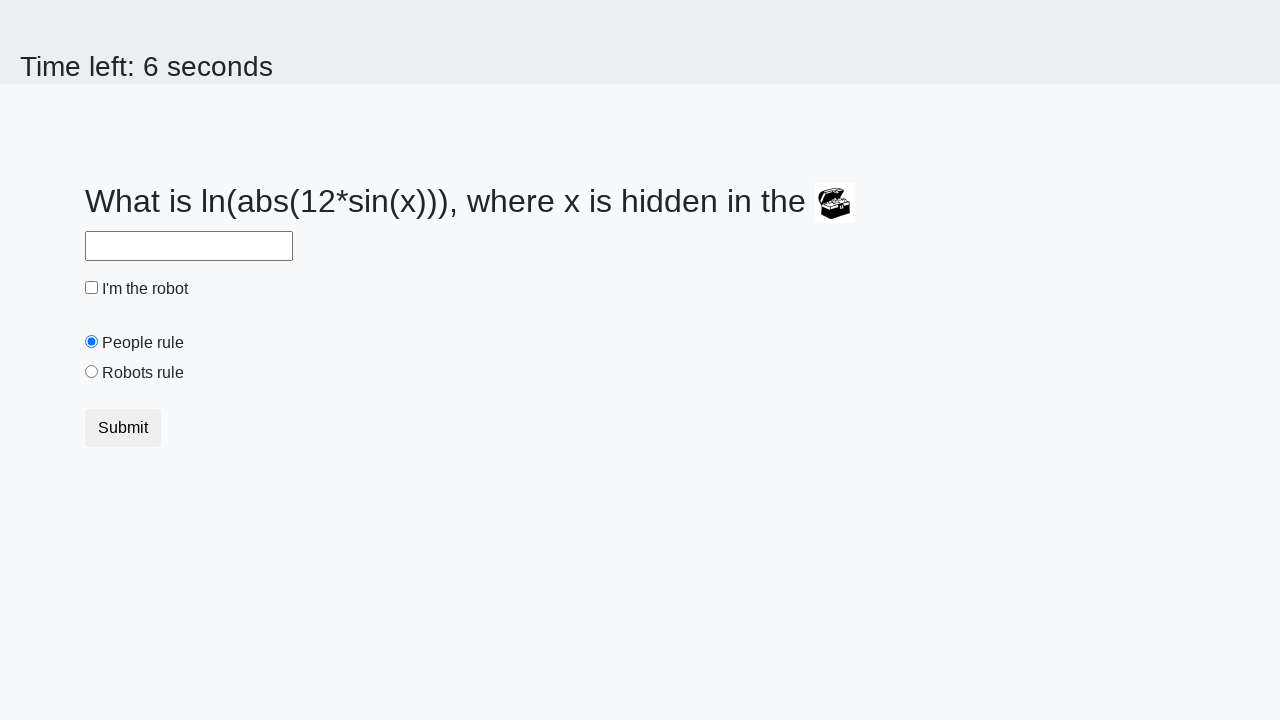

Calculated answer using logarithmic formula: 0.8864528162315618
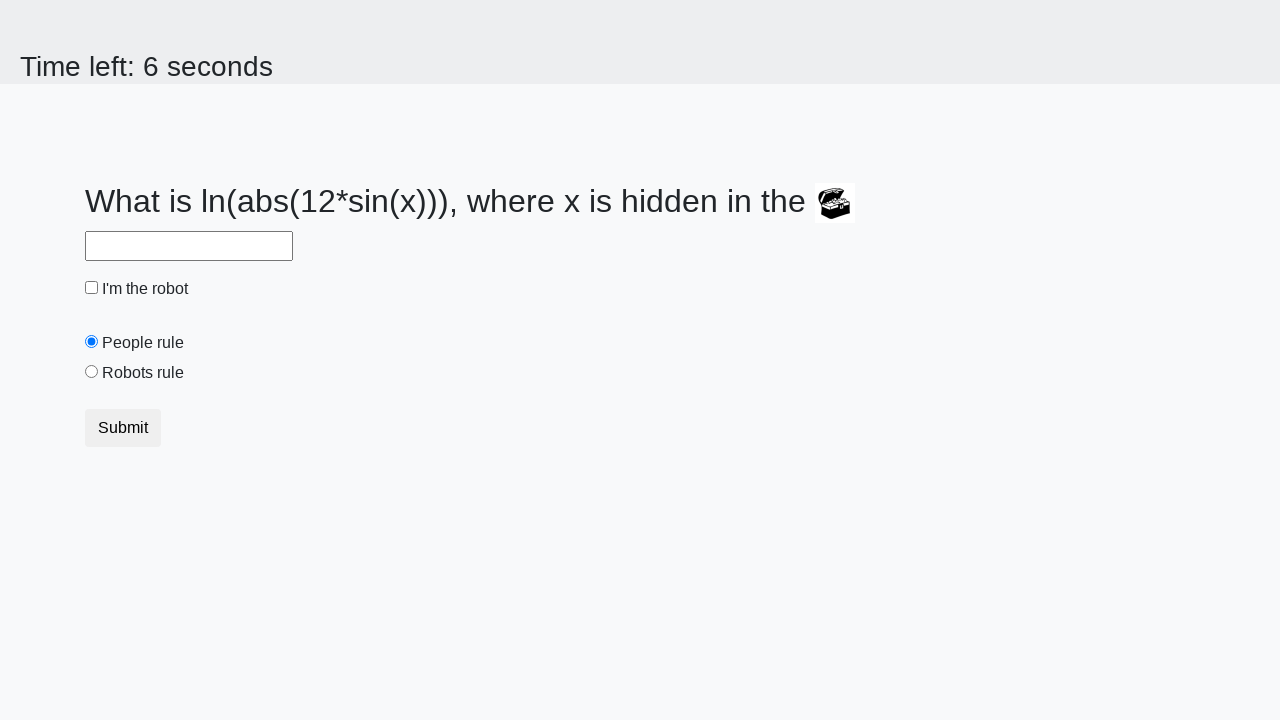

Filled answer field with calculated value: 0.8864528162315618 on #answer
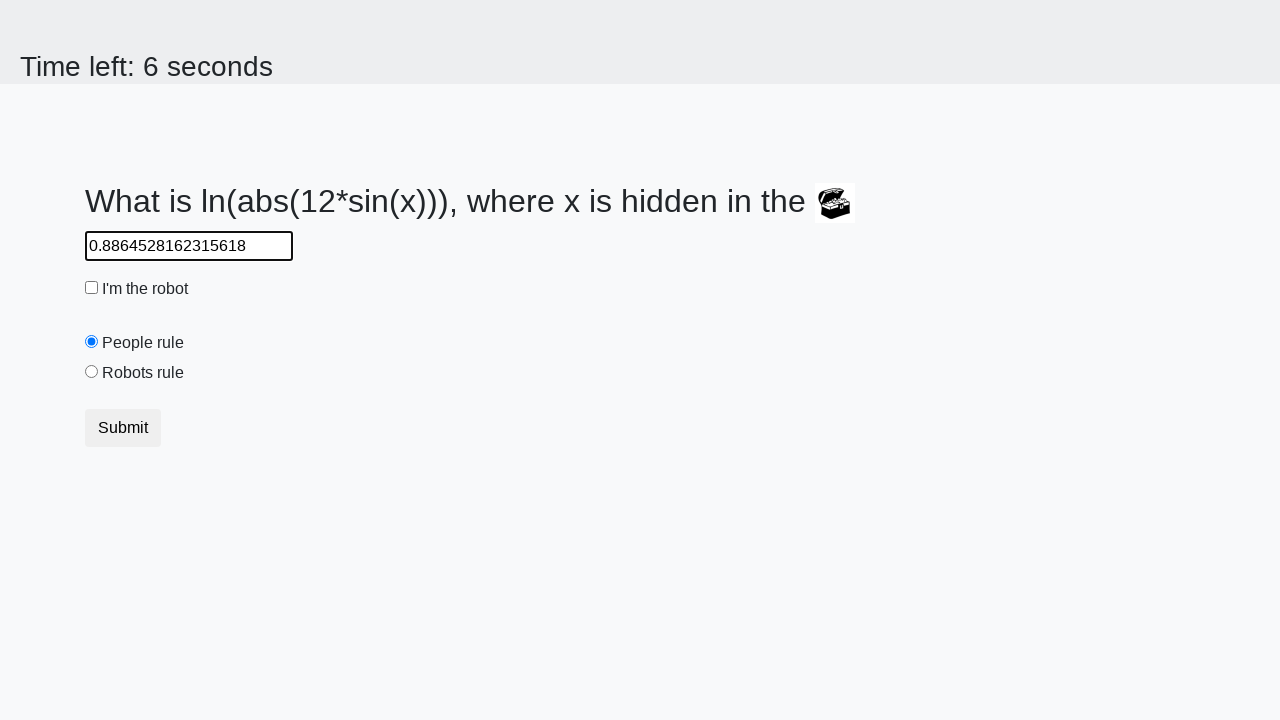

Clicked robot checkbox at (92, 288) on #robotCheckbox
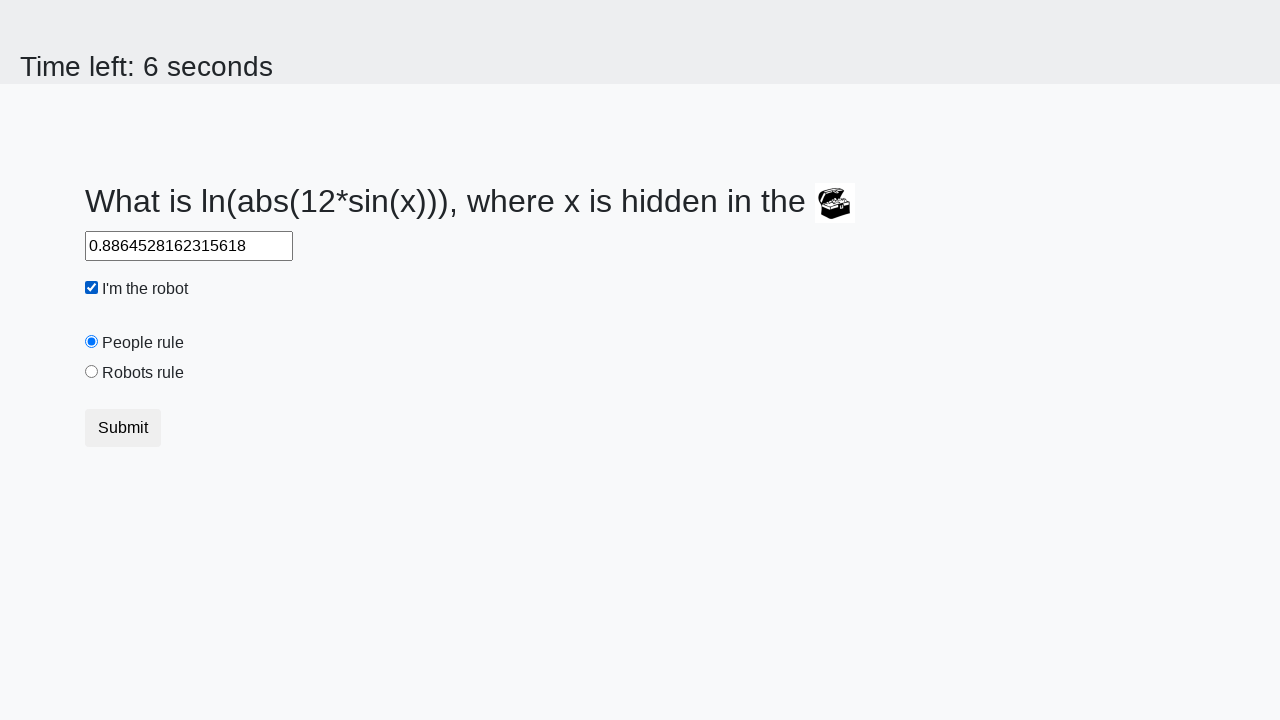

Selected 'robots' radio button at (92, 372) on [value="robots"]
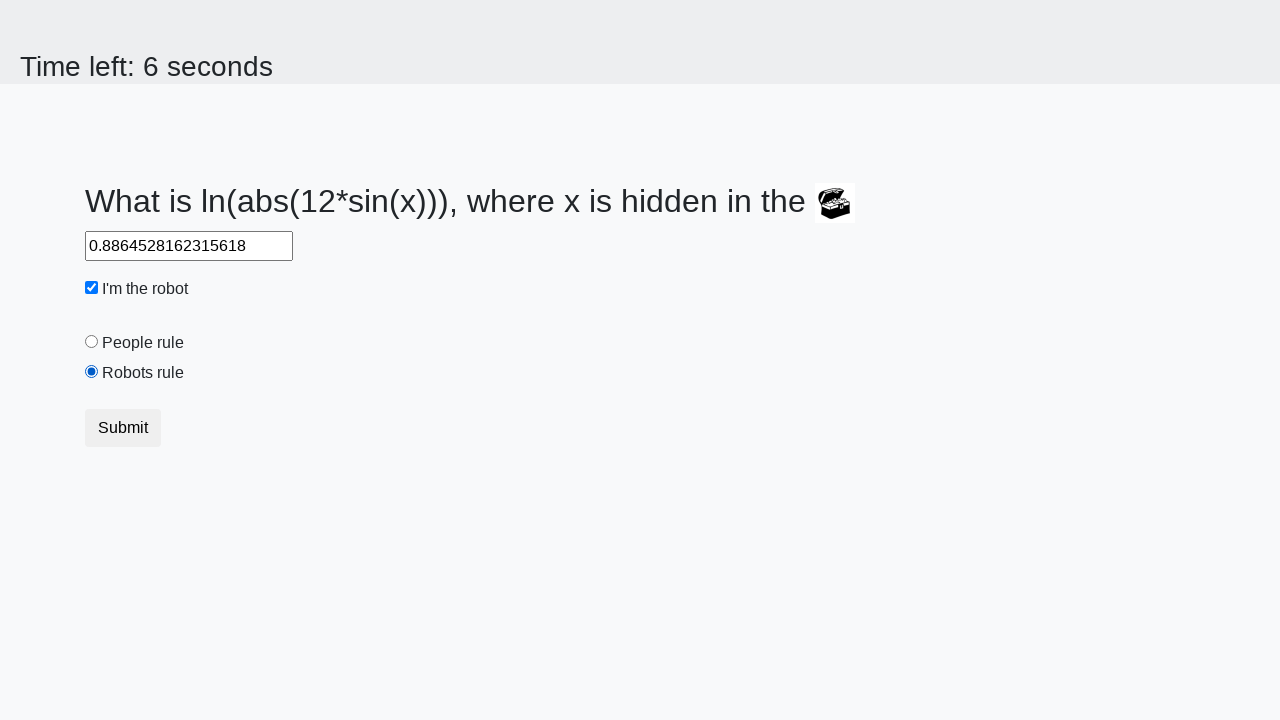

Clicked submit button to complete form at (123, 428) on .btn.btn-default
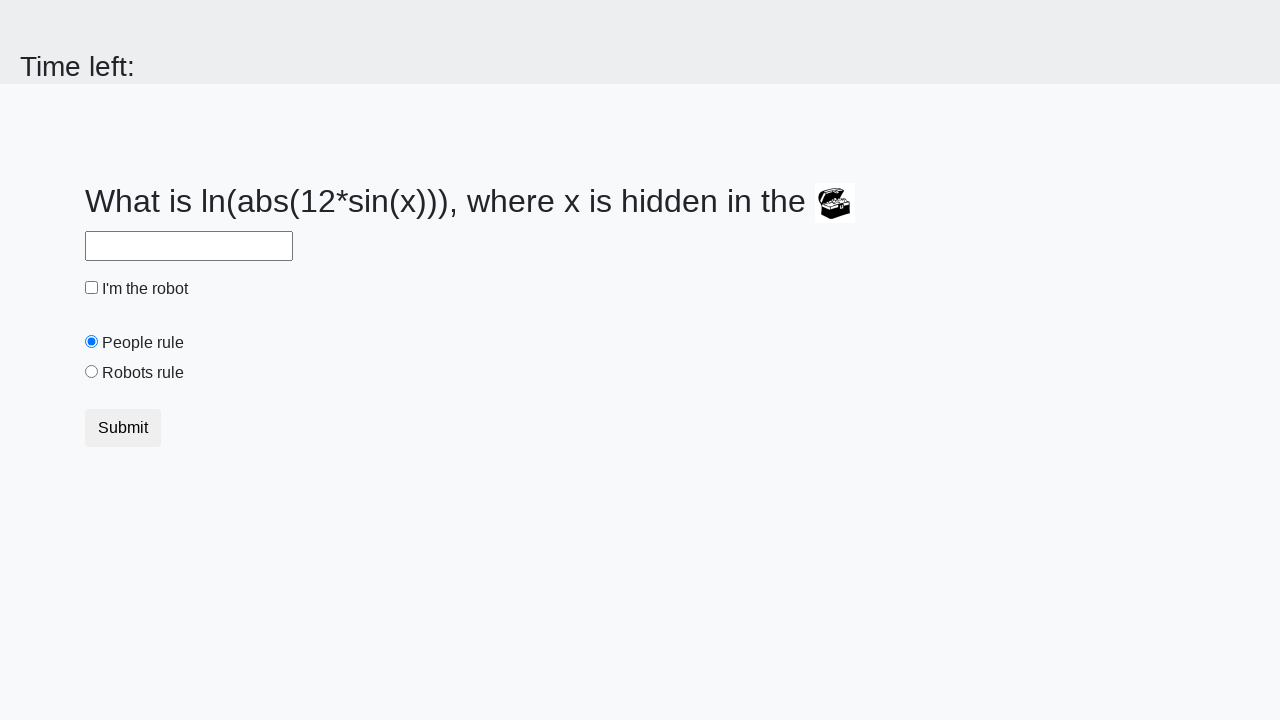

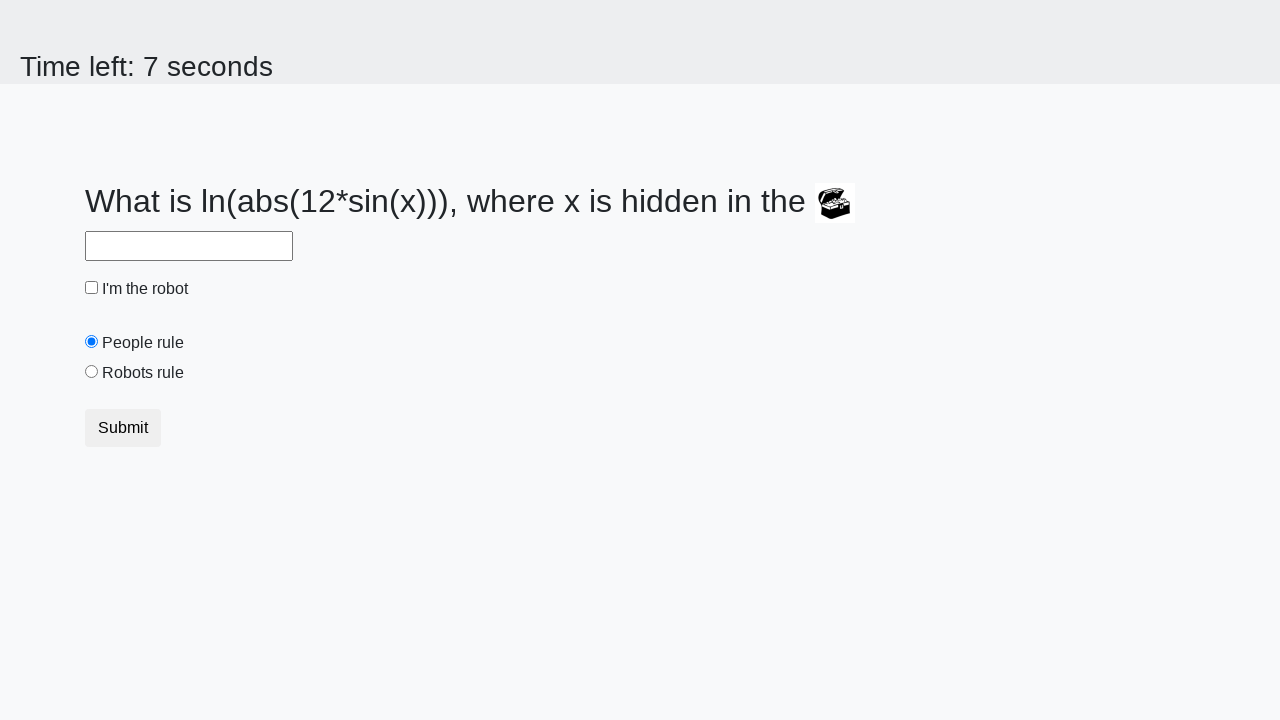